Tests the OpenCart registration form by filling in all required fields including first name, last name, email, telephone, password and password confirmation

Starting URL: https://naveenautomationlabs.com/opencart/index.php?route=account/register

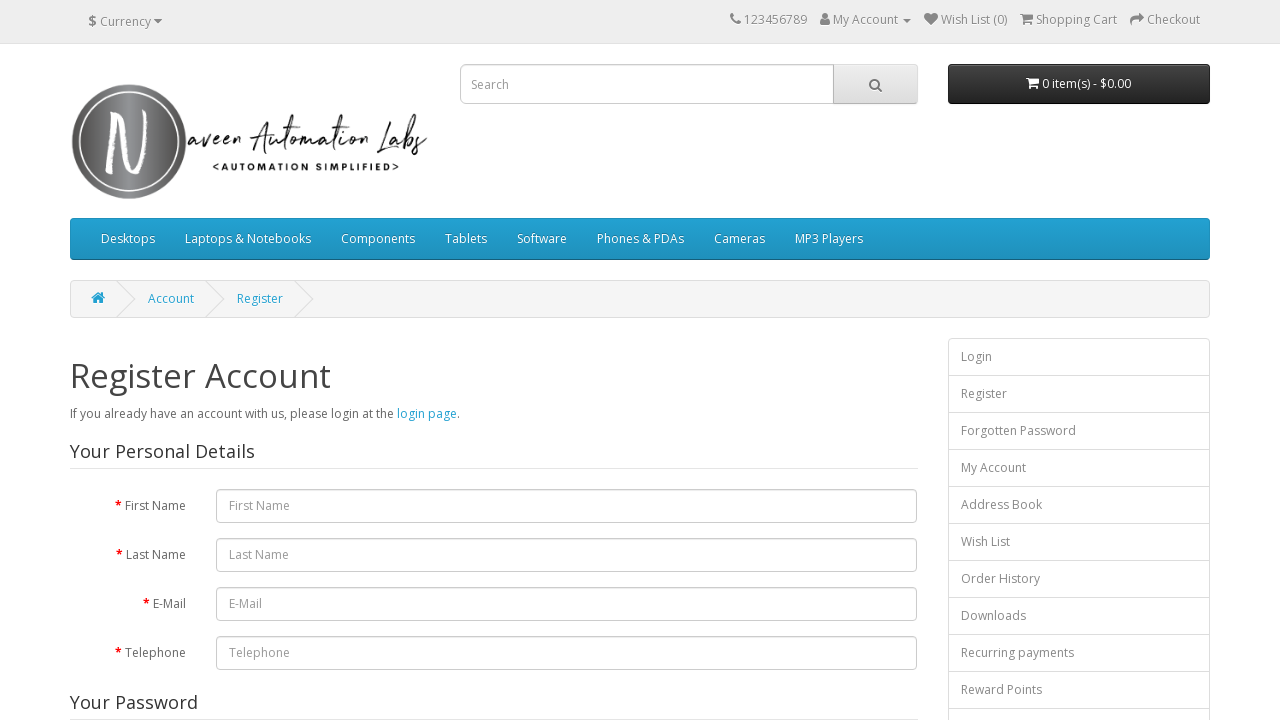

Filled first name field with 'gowtham' on #input-firstname
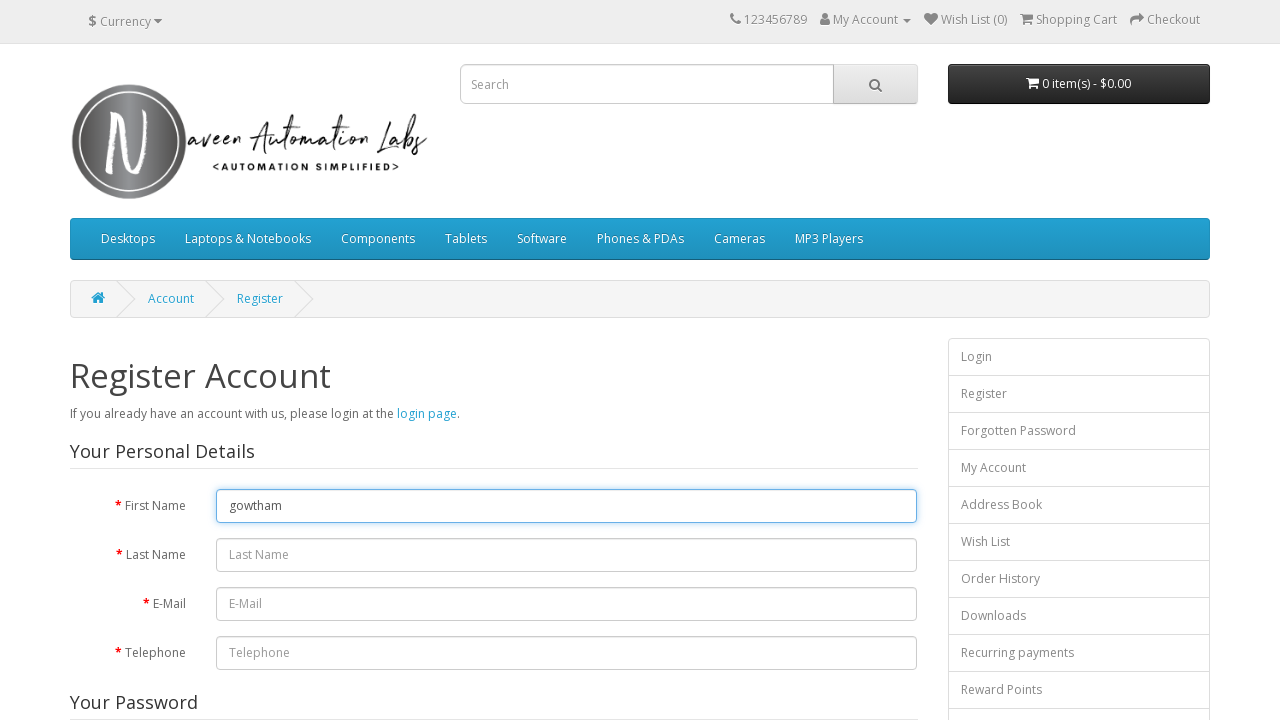

Filled last name field with 's' on #input-lastname
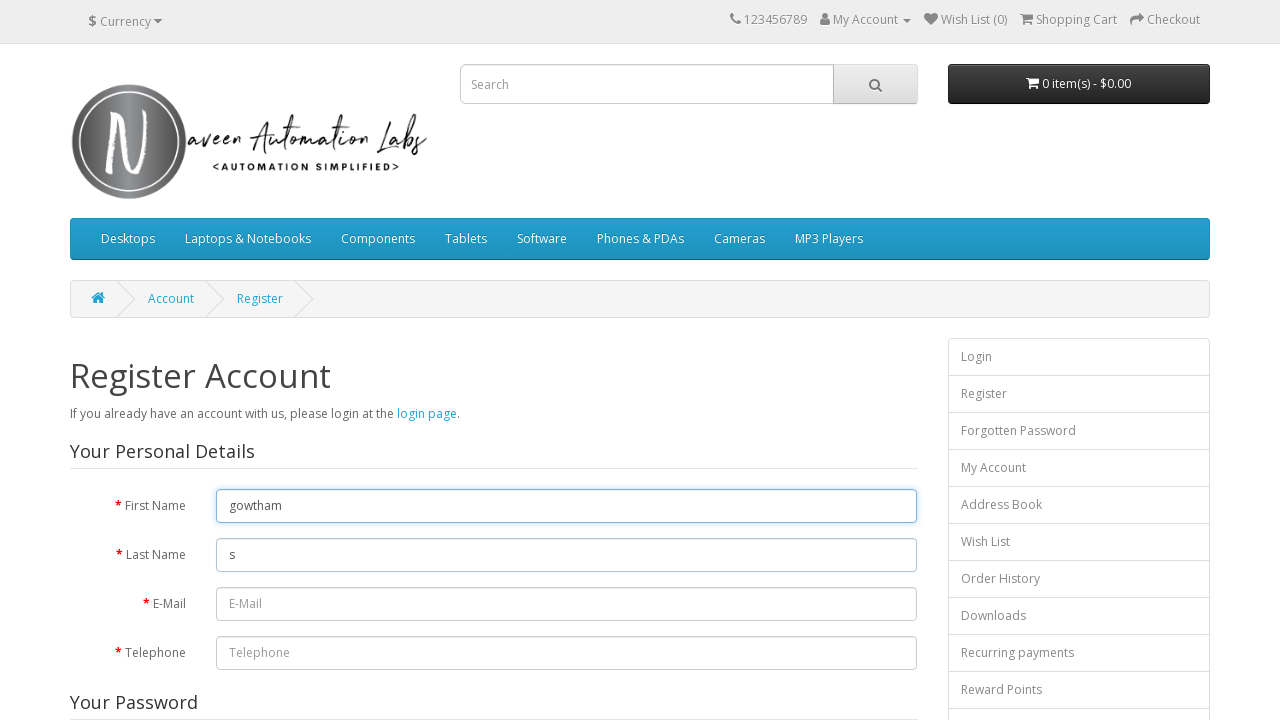

Filled email field with 'gowtham@gmail.com' on #input-email
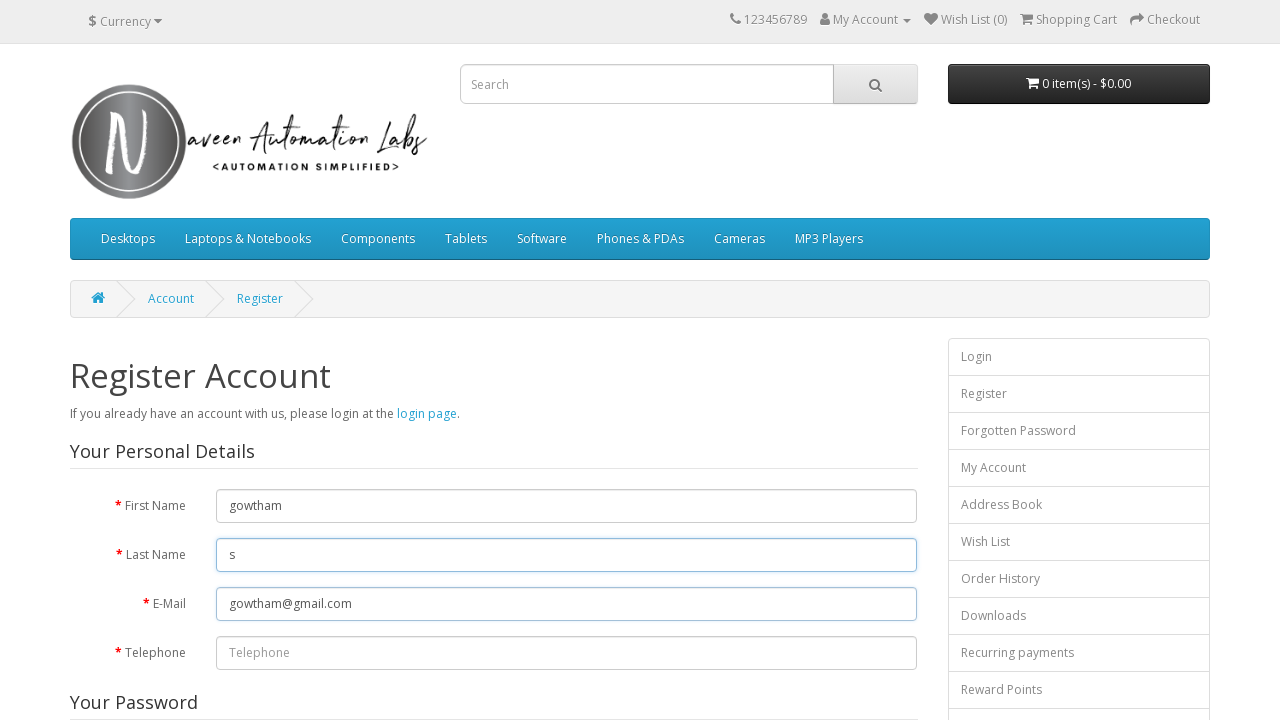

Filled telephone field with '9876543210' on #input-telephone
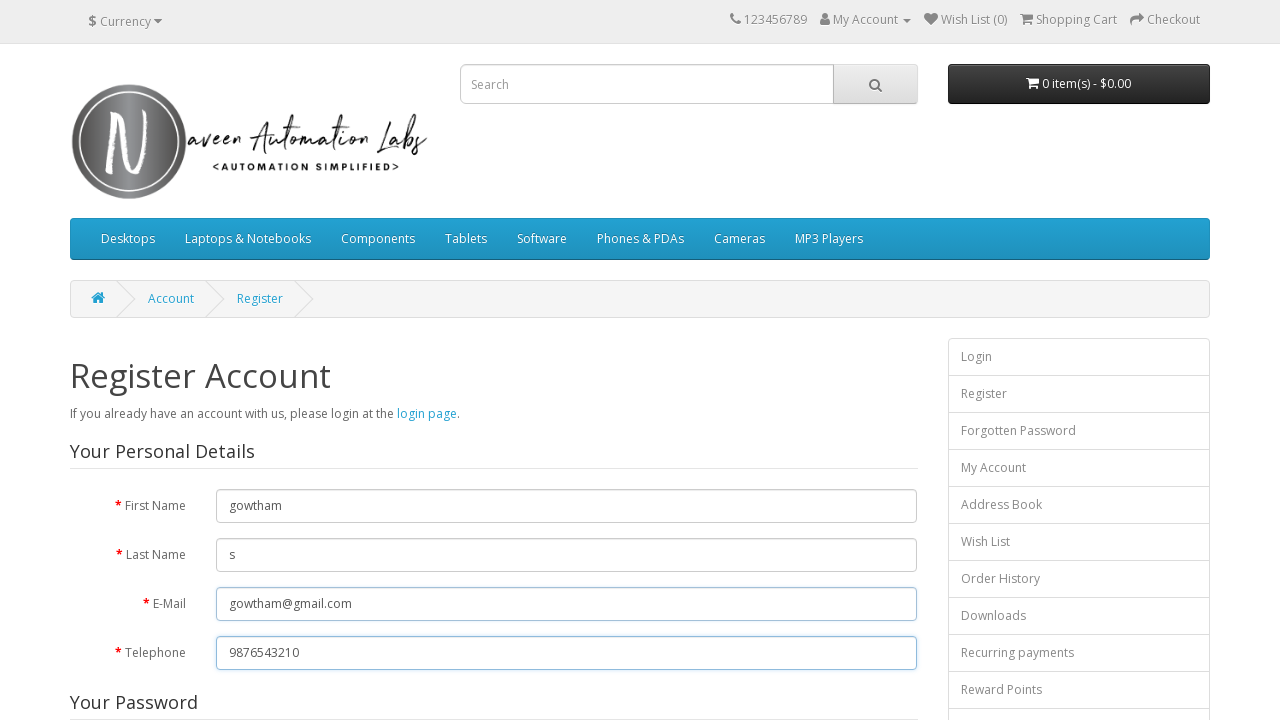

Filled password field with 'password@123' on #input-password
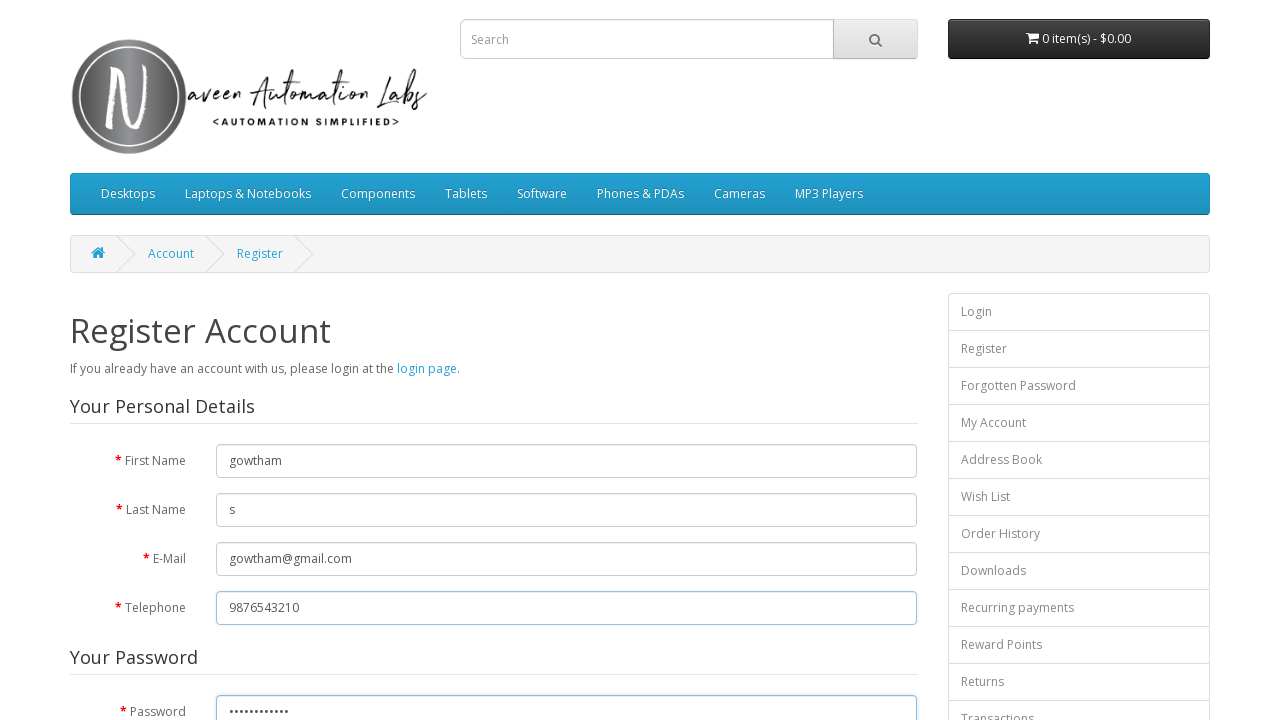

Filled password confirmation field with 'password@123' on #input-confirm
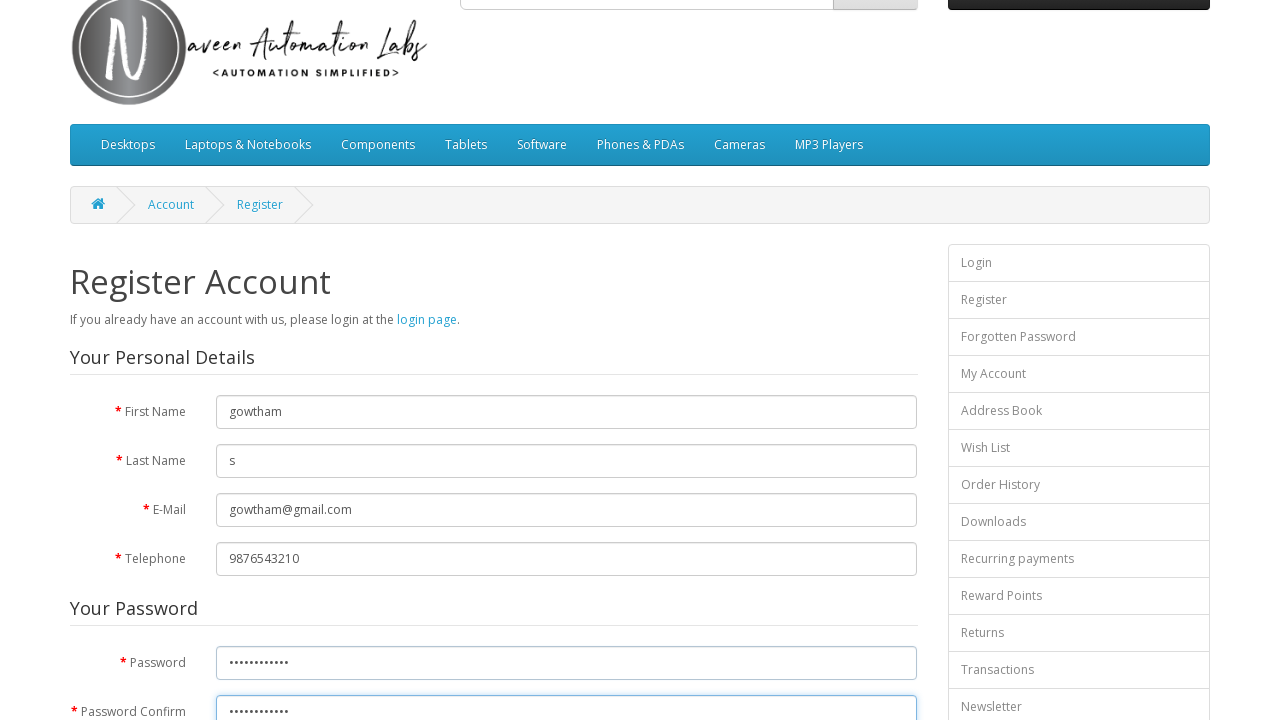

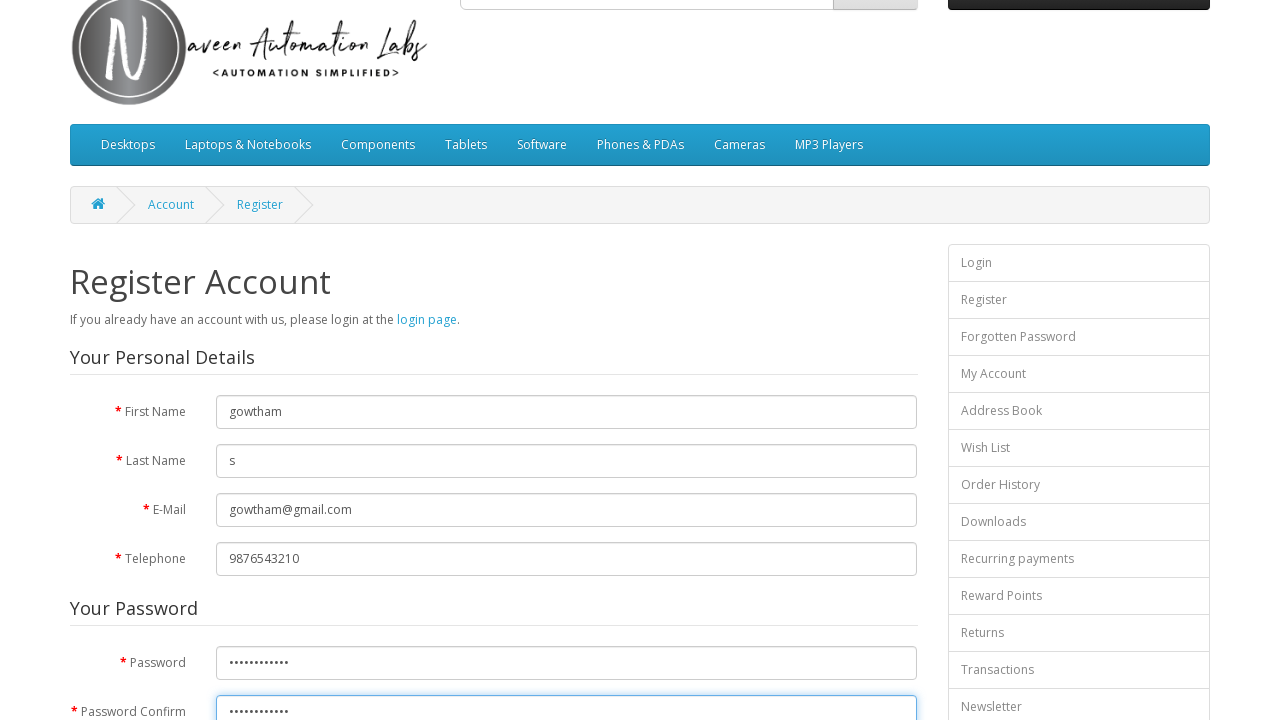